Tests a simple form by filling in first name, last name, city, and country fields using different selector strategies, then submits the form by clicking a button.

Starting URL: http://suninjuly.github.io/simple_form_find_task.html

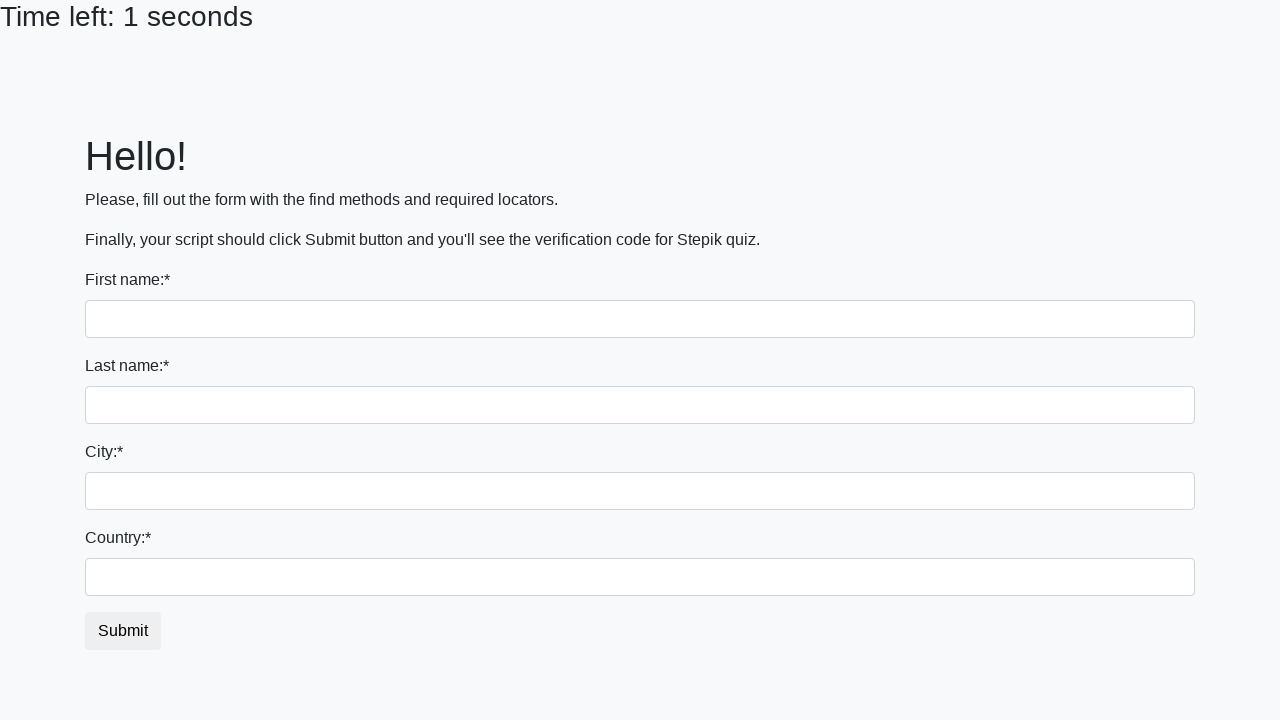

Filled first name field with 'Ivan' using tag name selector on input
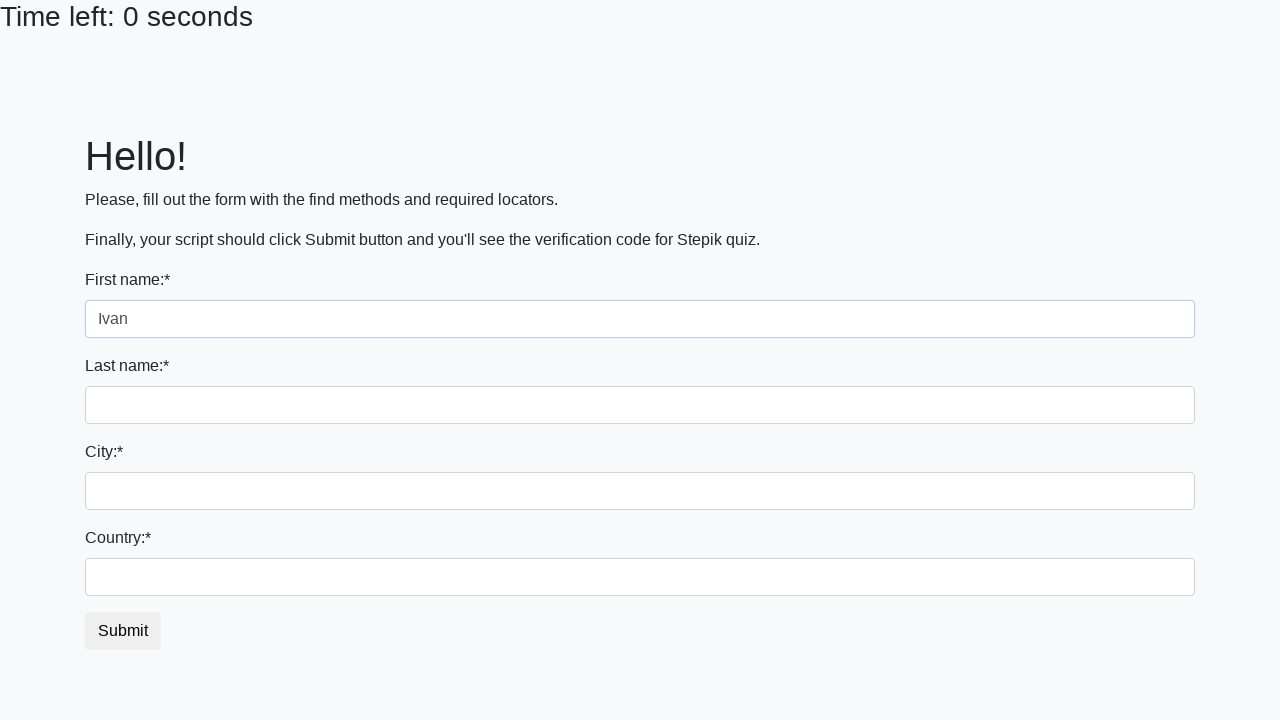

Filled last name field with 'Petrov' using name attribute selector on input[name='last_name']
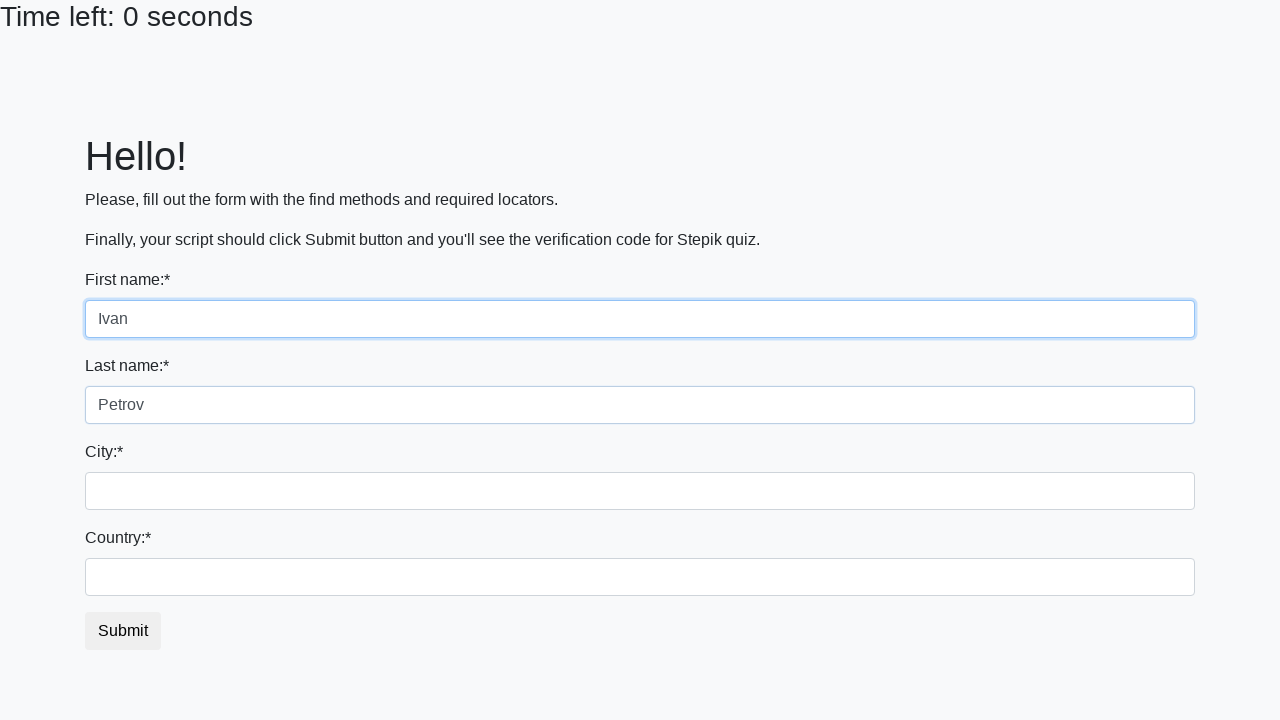

Filled city field with 'Smolensk' using class selector on .city
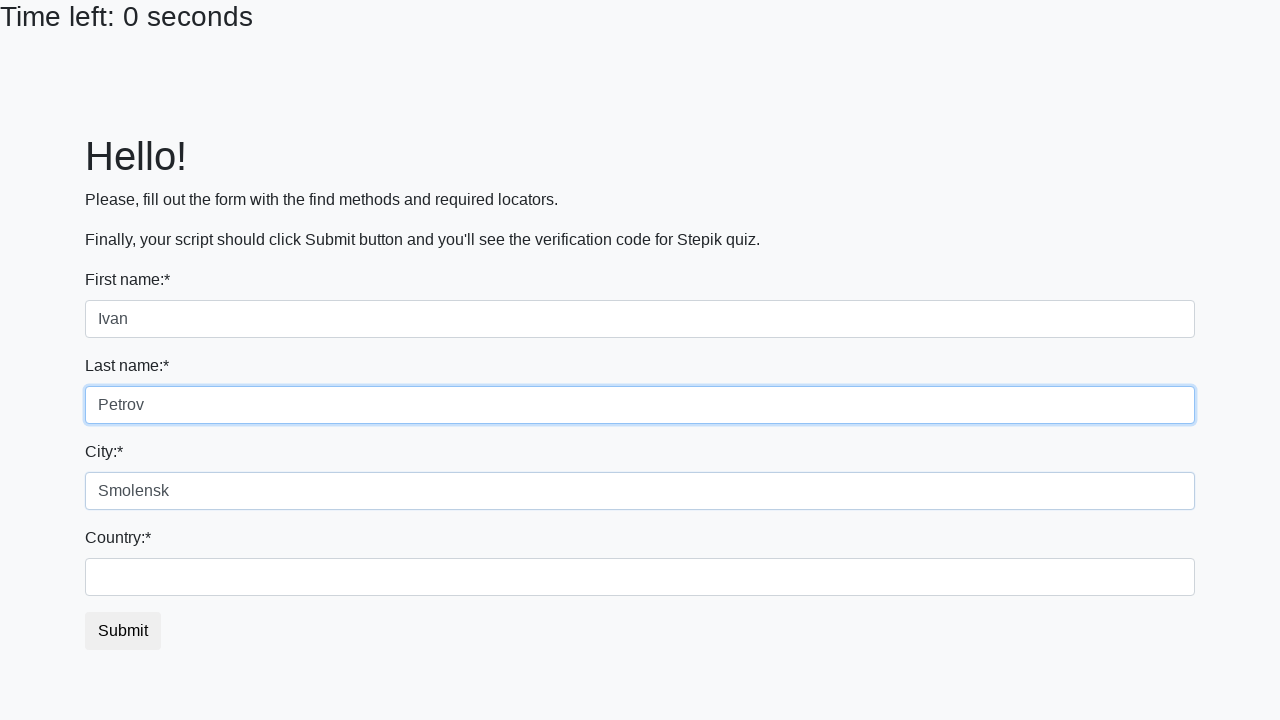

Filled country field with 'Russia' using ID selector on #country
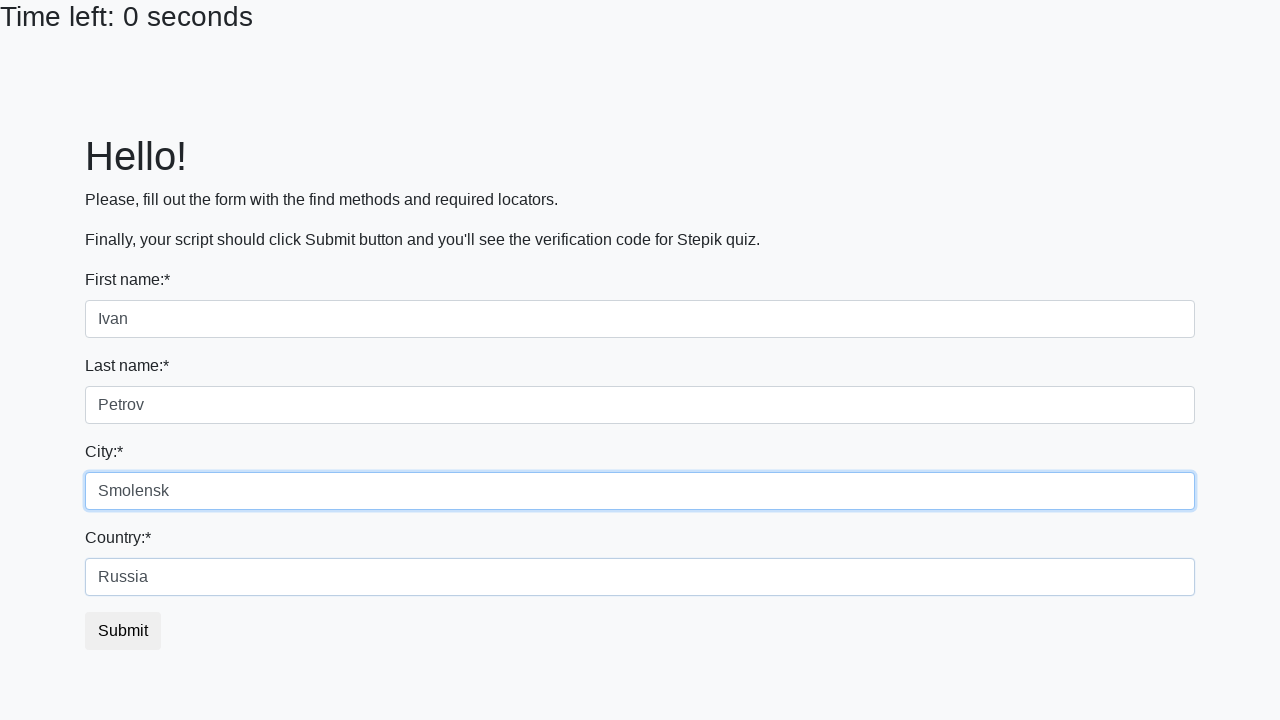

Clicked submit button to submit the form at (123, 631) on button.btn
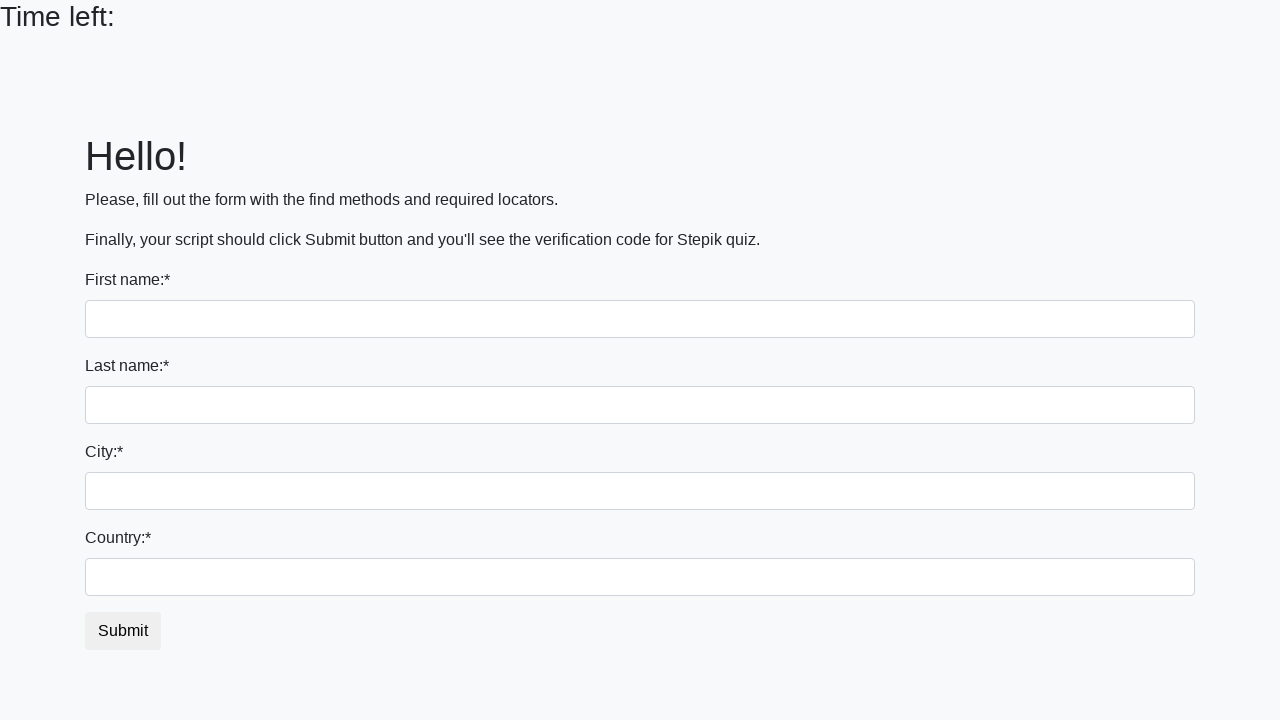

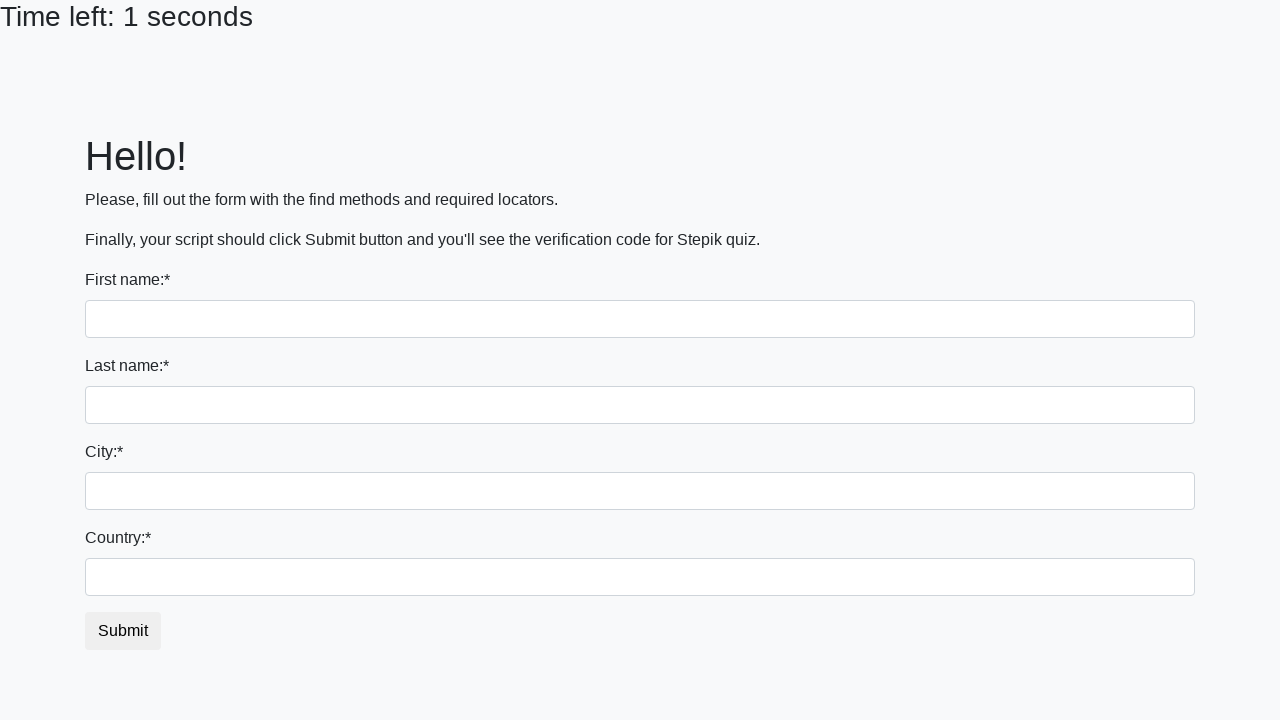